Tests radio button and checkbox functionality by verifying element states and clicking a radio button

Starting URL: https://selenium08.blogspot.com/2019/07/check-box-and-radio-buttons.html

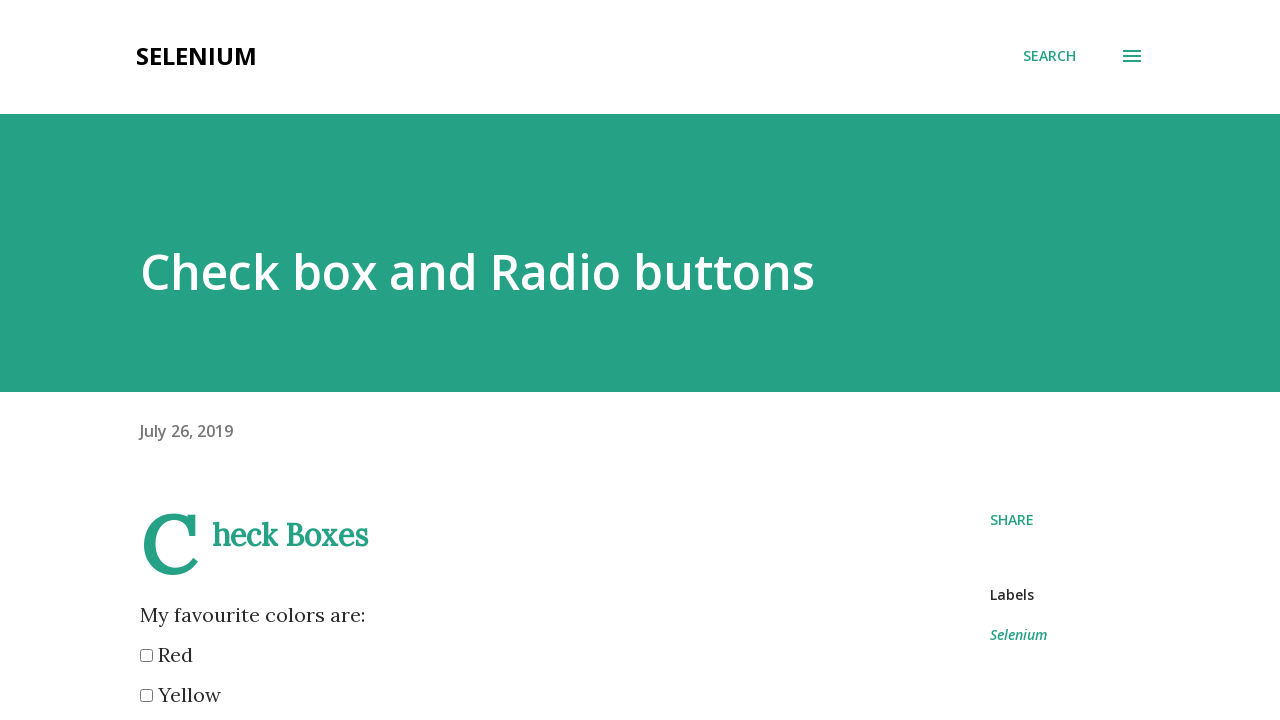

Located header element 'Check box and Radio buttons'
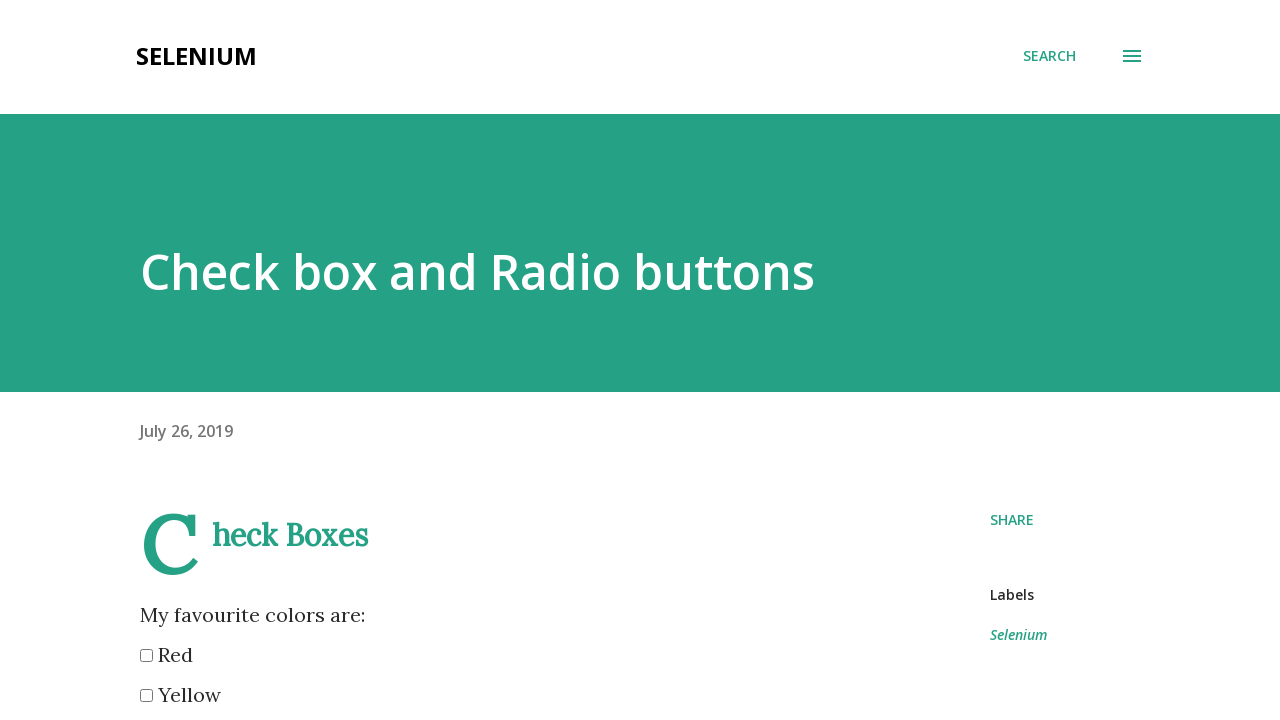

Verified header is visible
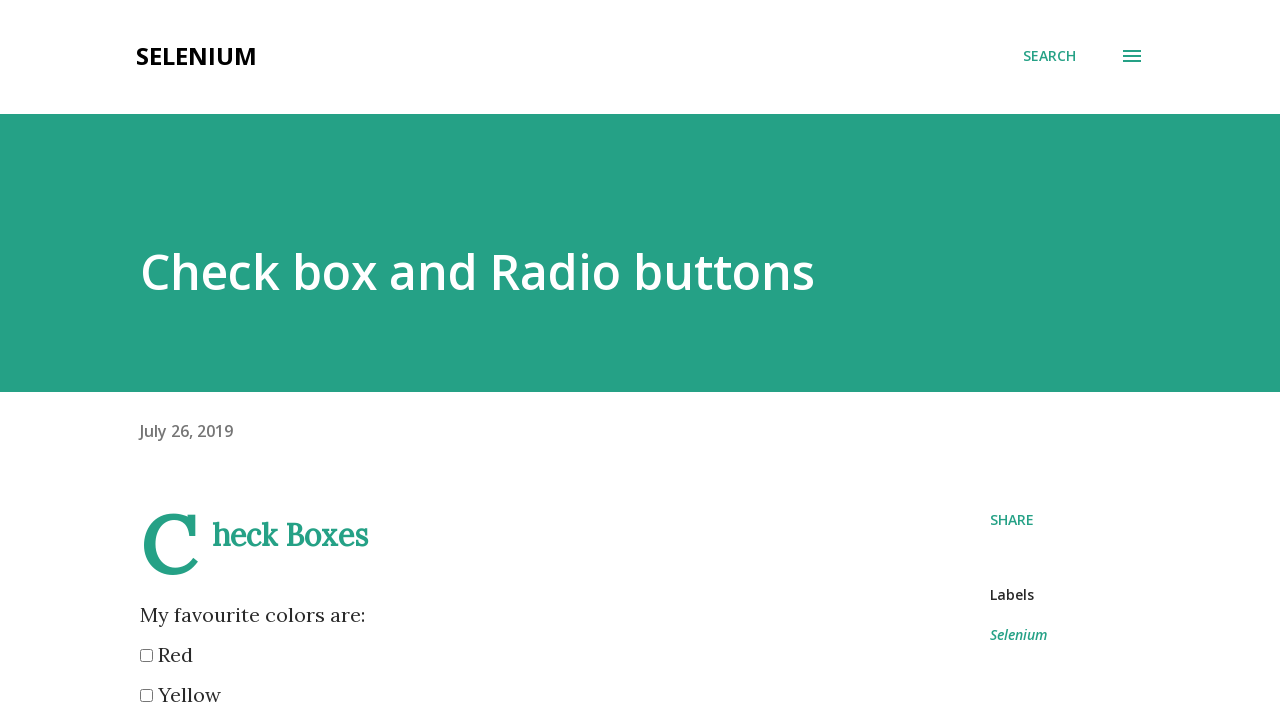

Verified header is enabled
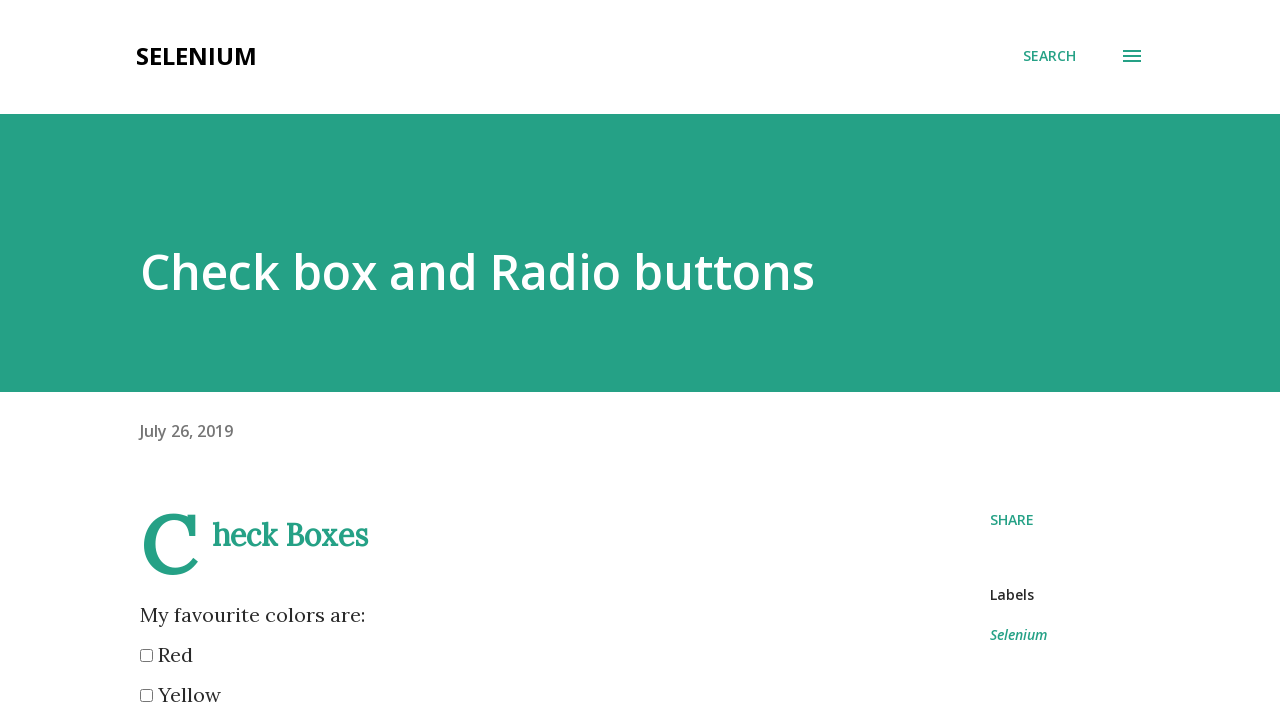

Located second radio button element
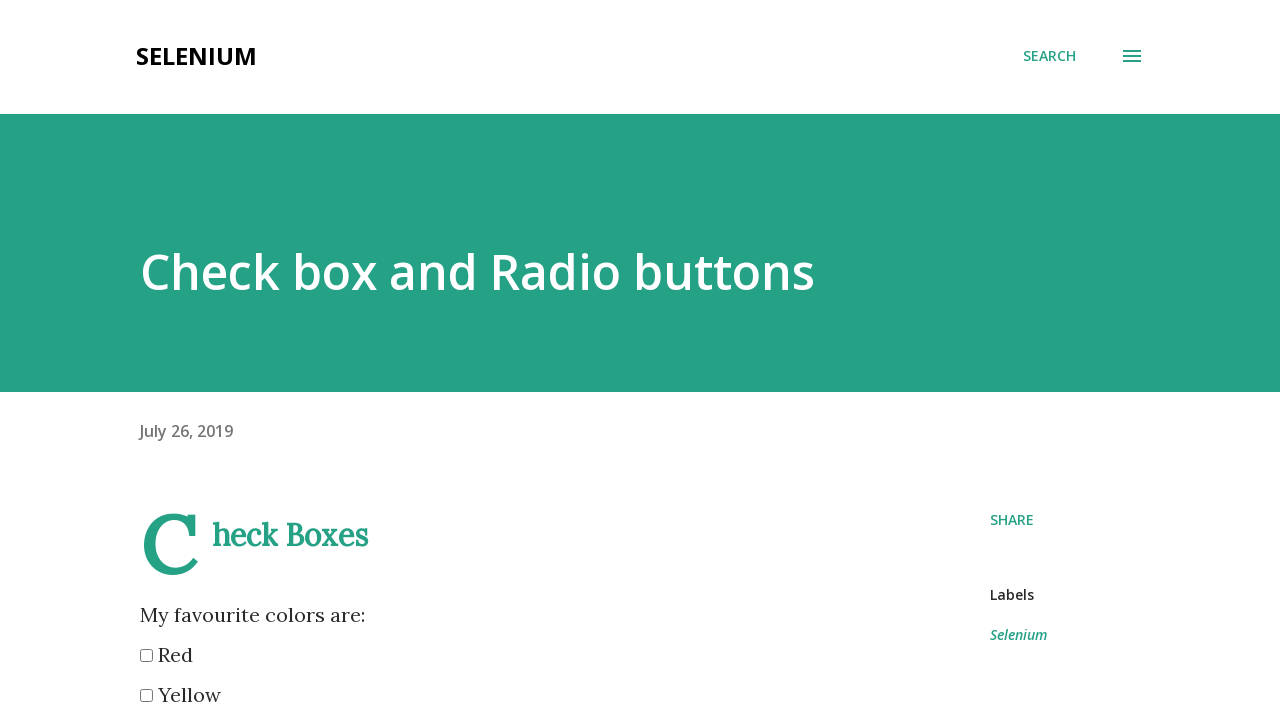

Verified radio button initial state (not selected)
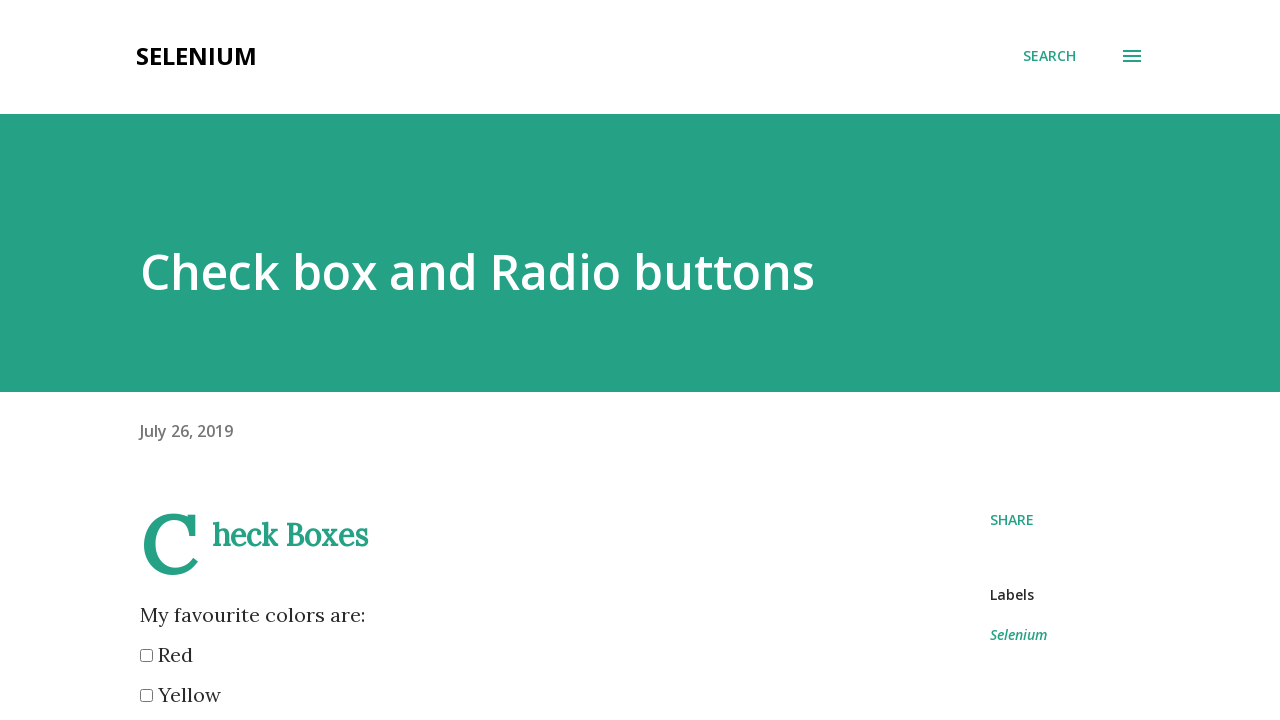

Clicked second radio button to select it at (146, 360) on xpath=//body/div[1]/div[2]/div[1]/div[1]/div[1]/main[1]/div[1]/div[1]/div[1]/art
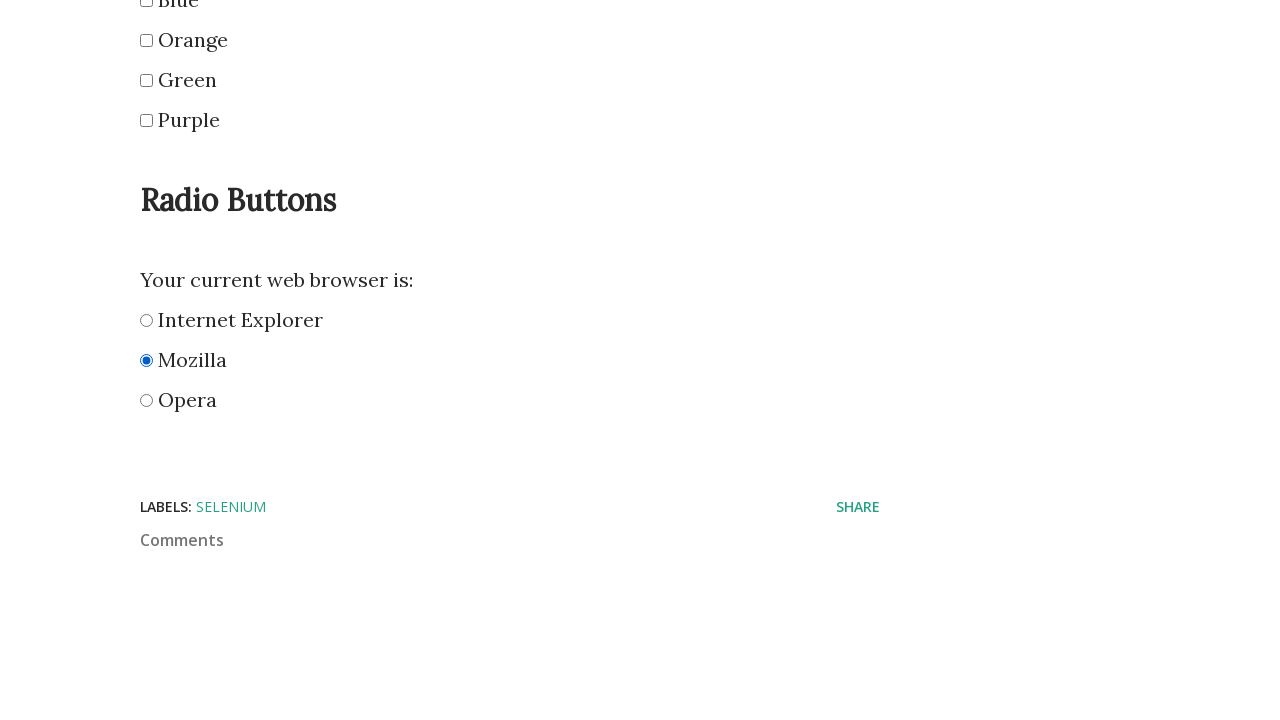

Verified radio button is now selected
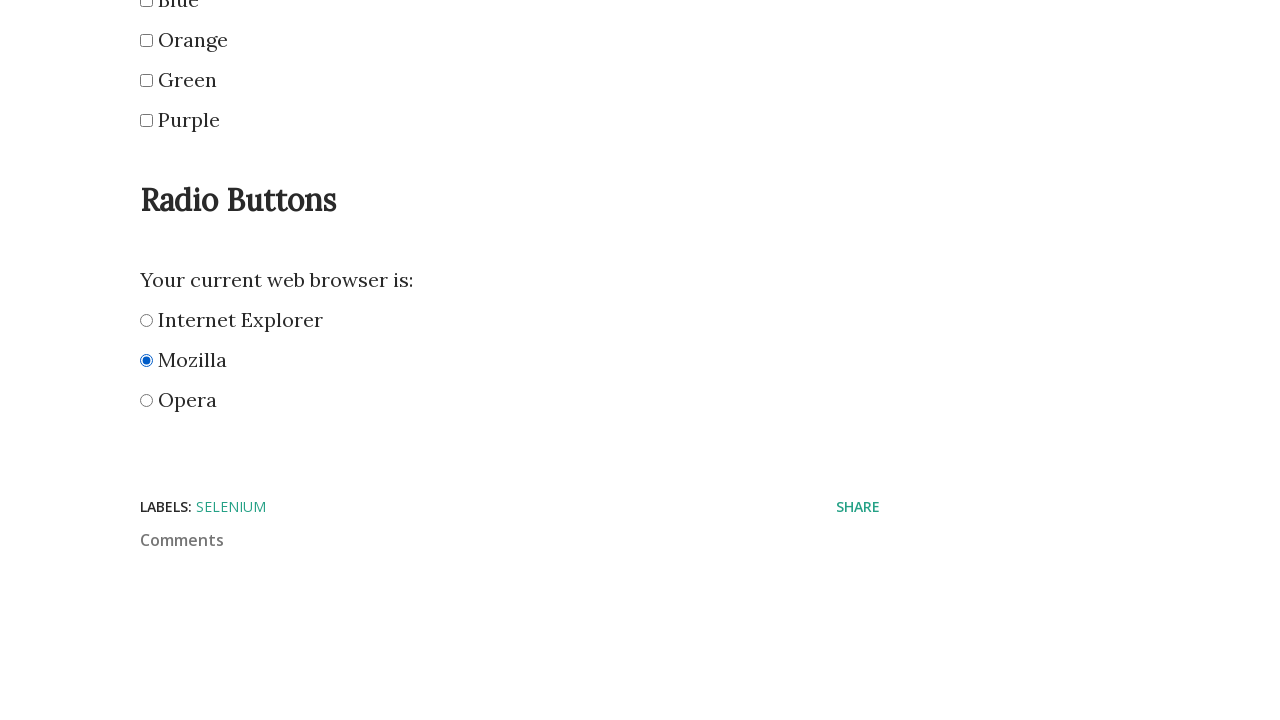

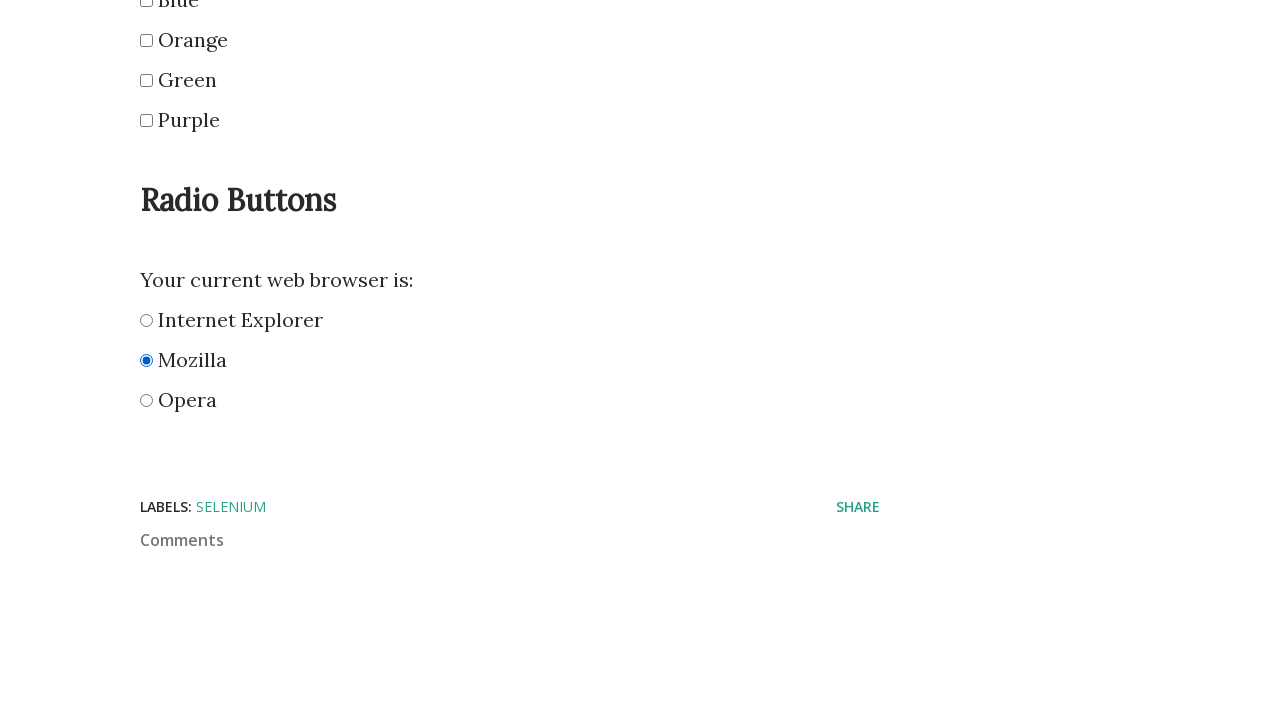